Tests dynamic loading functionality by clicking a start button and waiting for a "Hello World!" message to appear after content loads dynamically.

Starting URL: https://the-internet.herokuapp.com/dynamic_loading/2

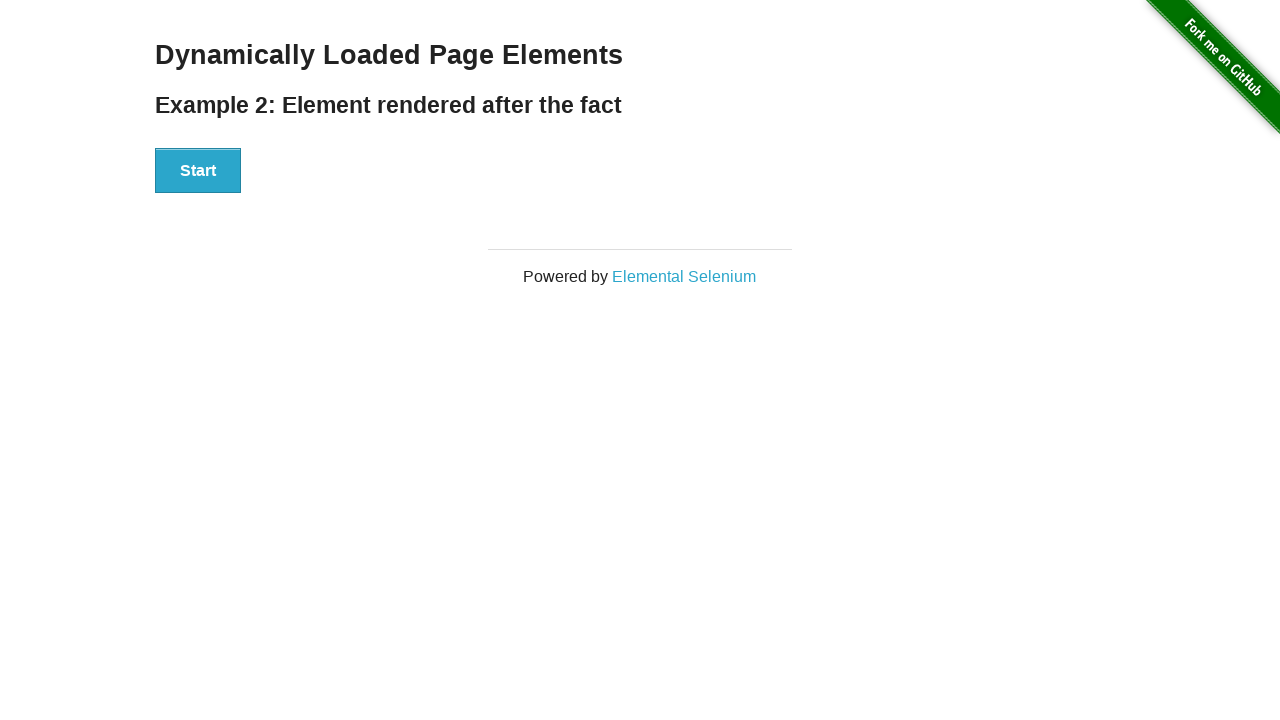

Navigated to dynamic loading page
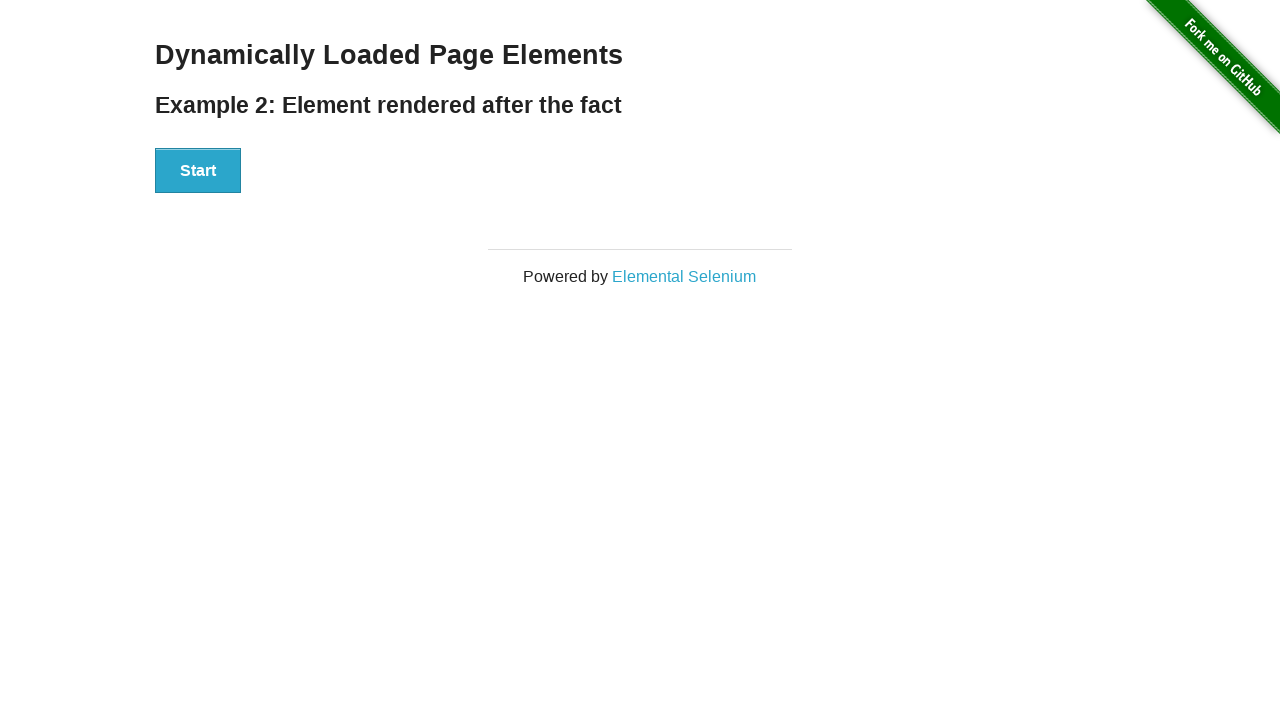

Clicked start button to trigger dynamic loading at (198, 171) on #start button
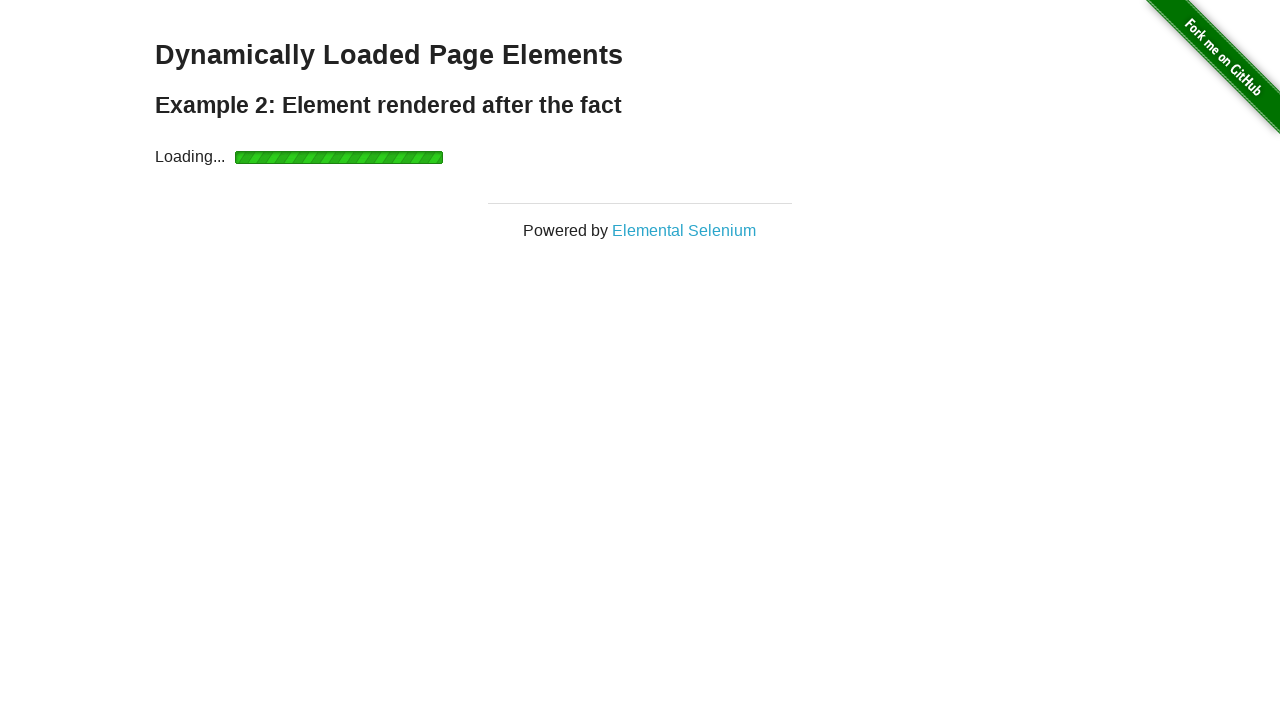

Waited for 'Hello World!' message to appear
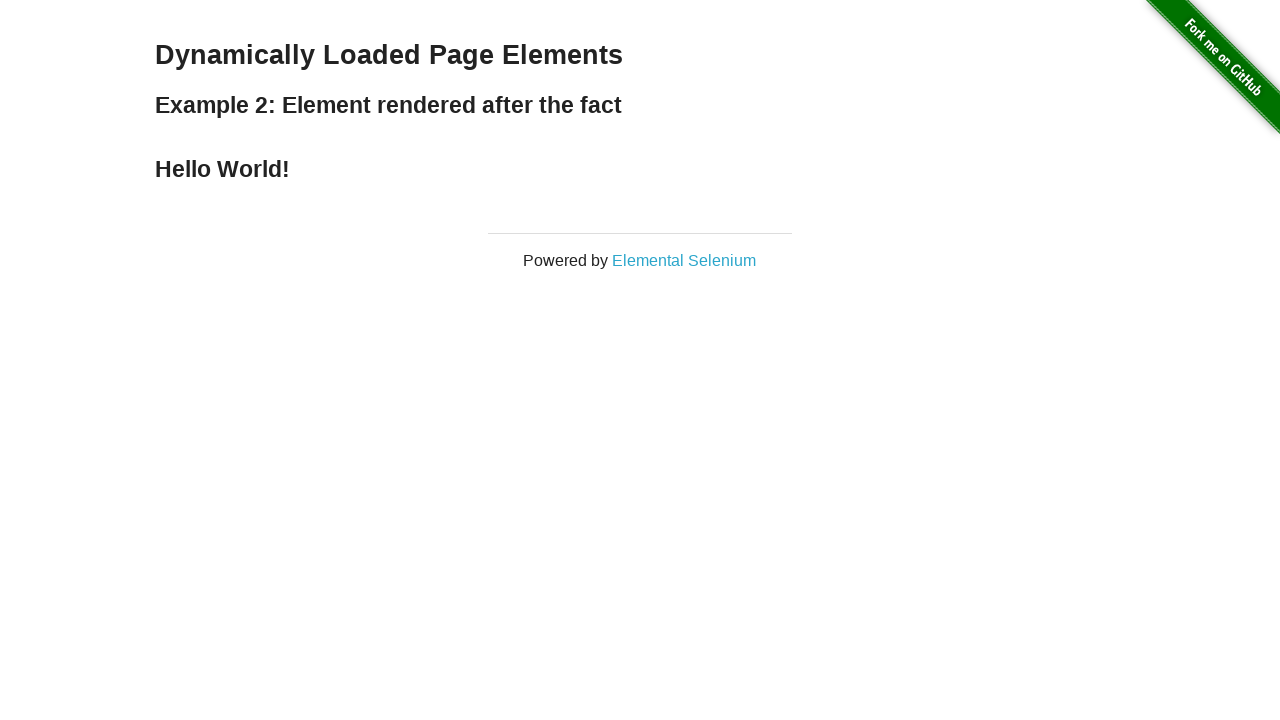

Retrieved finish text content
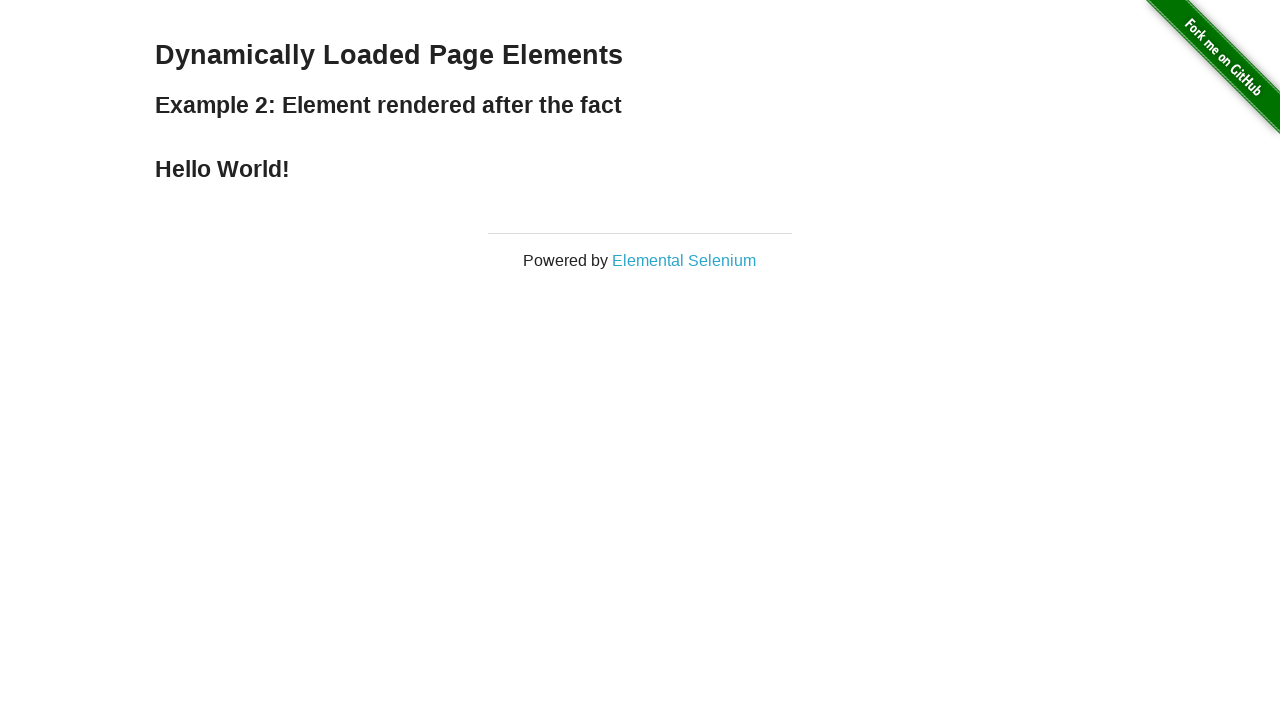

Verified finish text equals 'Hello World!'
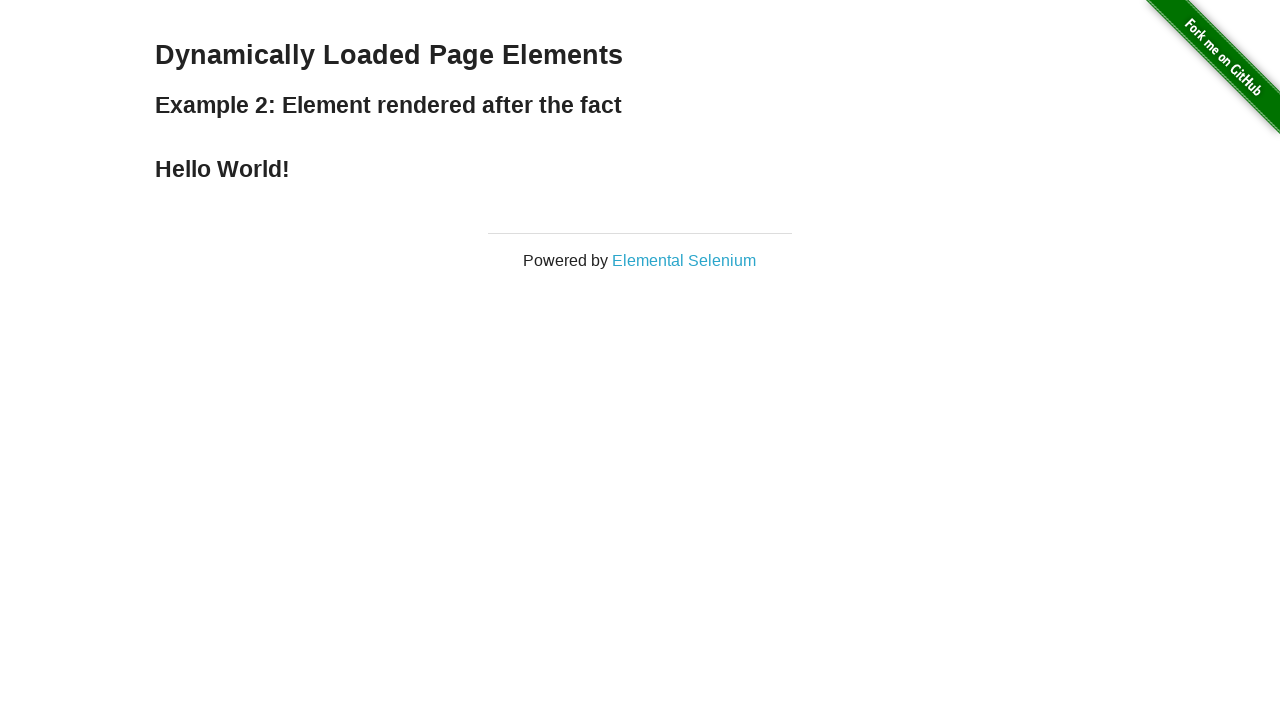

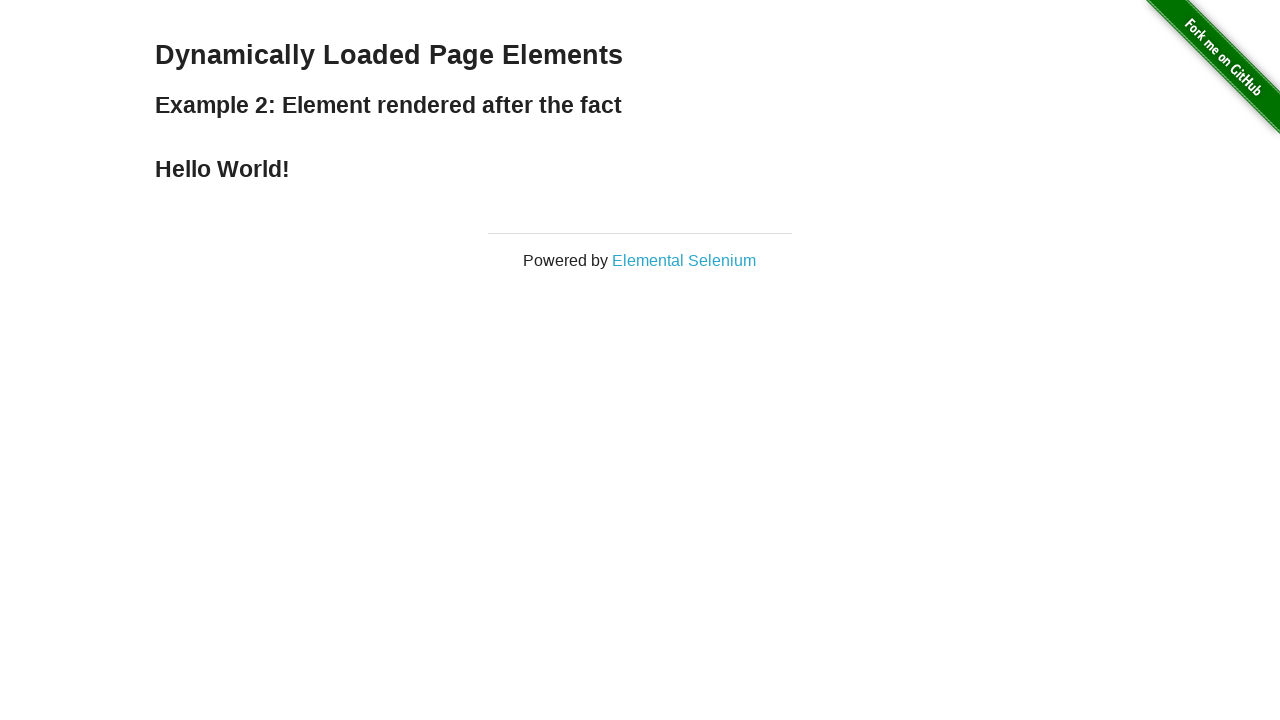